Tests adding todo items by filling the input field and pressing Enter, then verifying the items appear in the list

Starting URL: https://demo.playwright.dev/todomvc

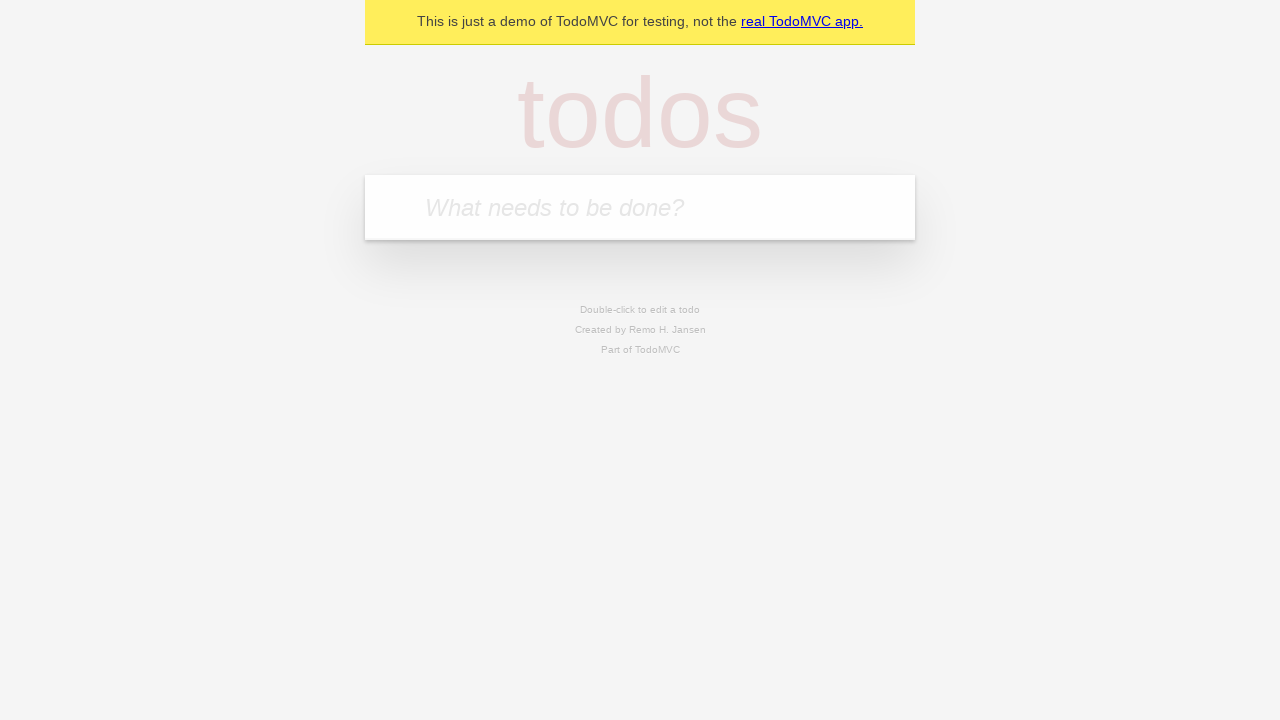

Filled todo input with 'buy some cheese' on internal:attr=[placeholder="What needs to be done?"i]
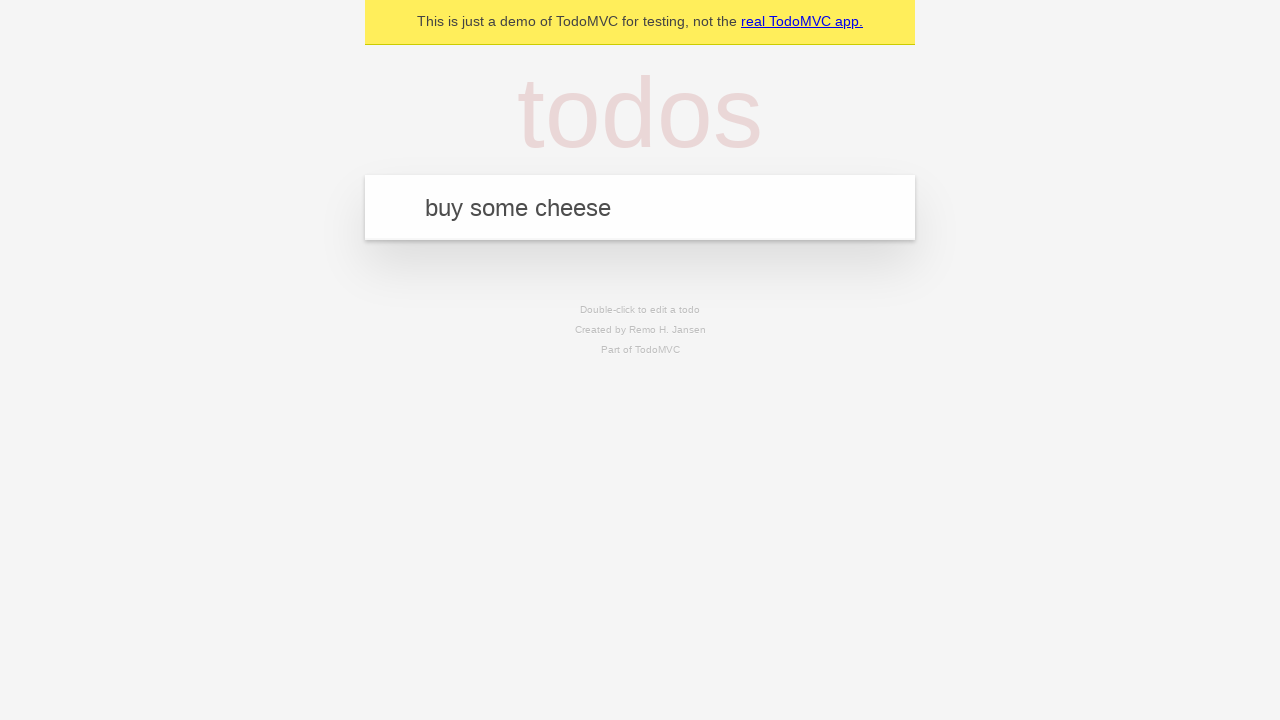

Pressed Enter to submit first todo on internal:attr=[placeholder="What needs to be done?"i]
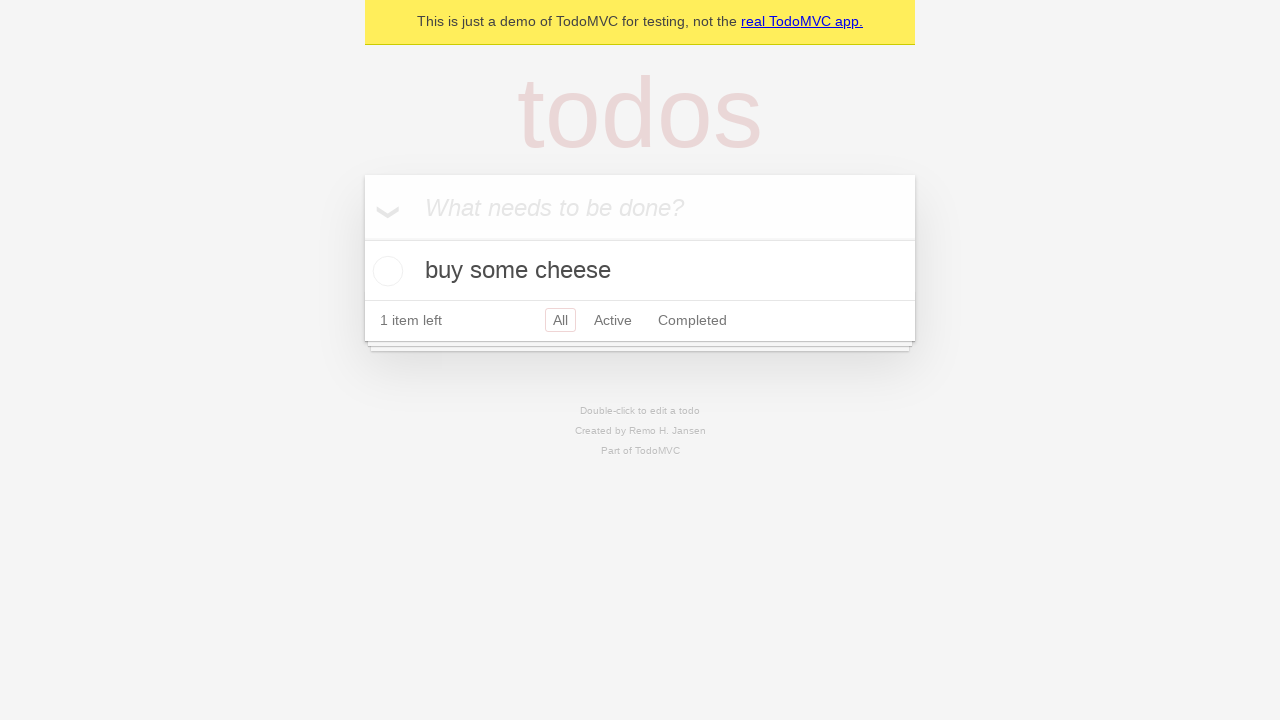

First todo item appeared in the list
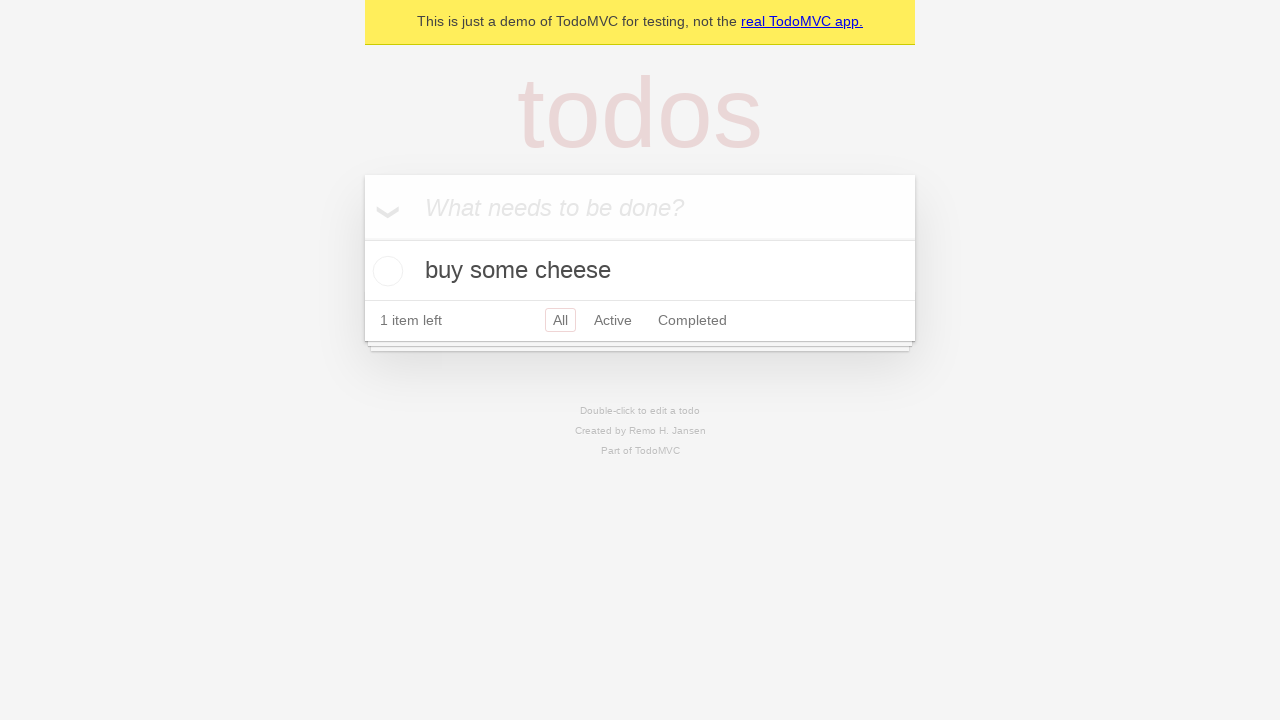

Filled todo input with 'feed the cat' on internal:attr=[placeholder="What needs to be done?"i]
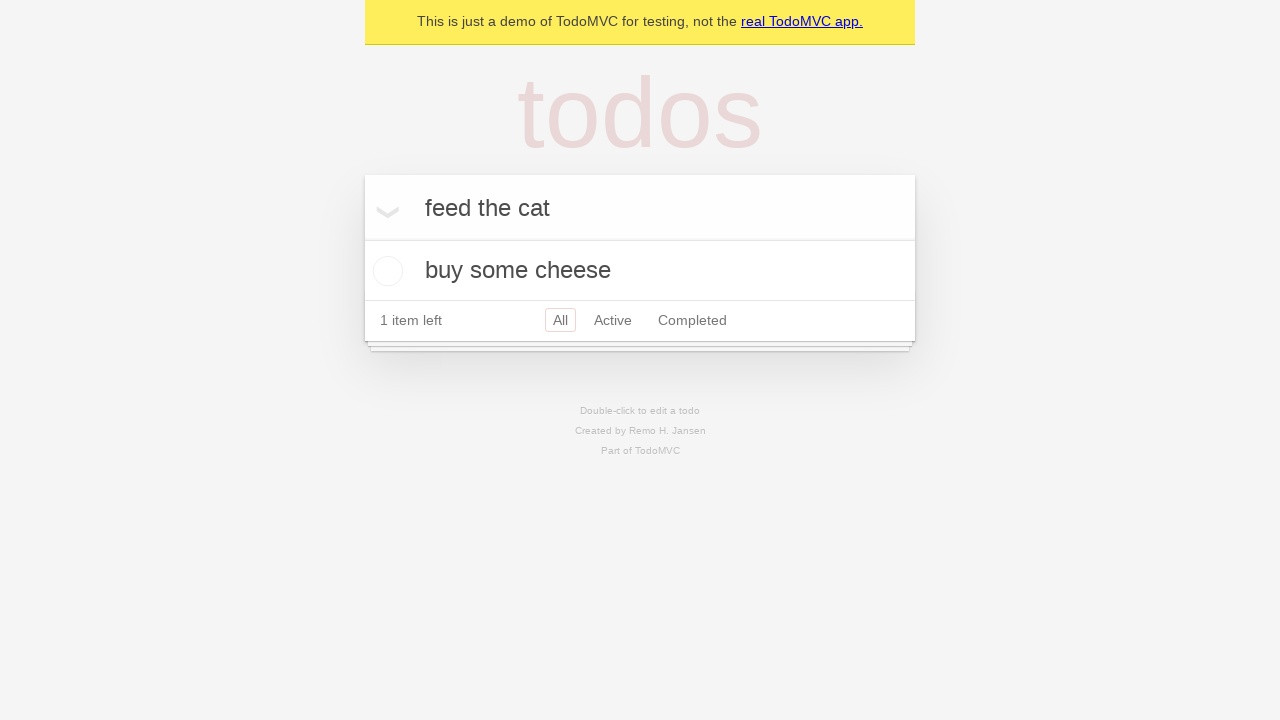

Pressed Enter to submit second todo on internal:attr=[placeholder="What needs to be done?"i]
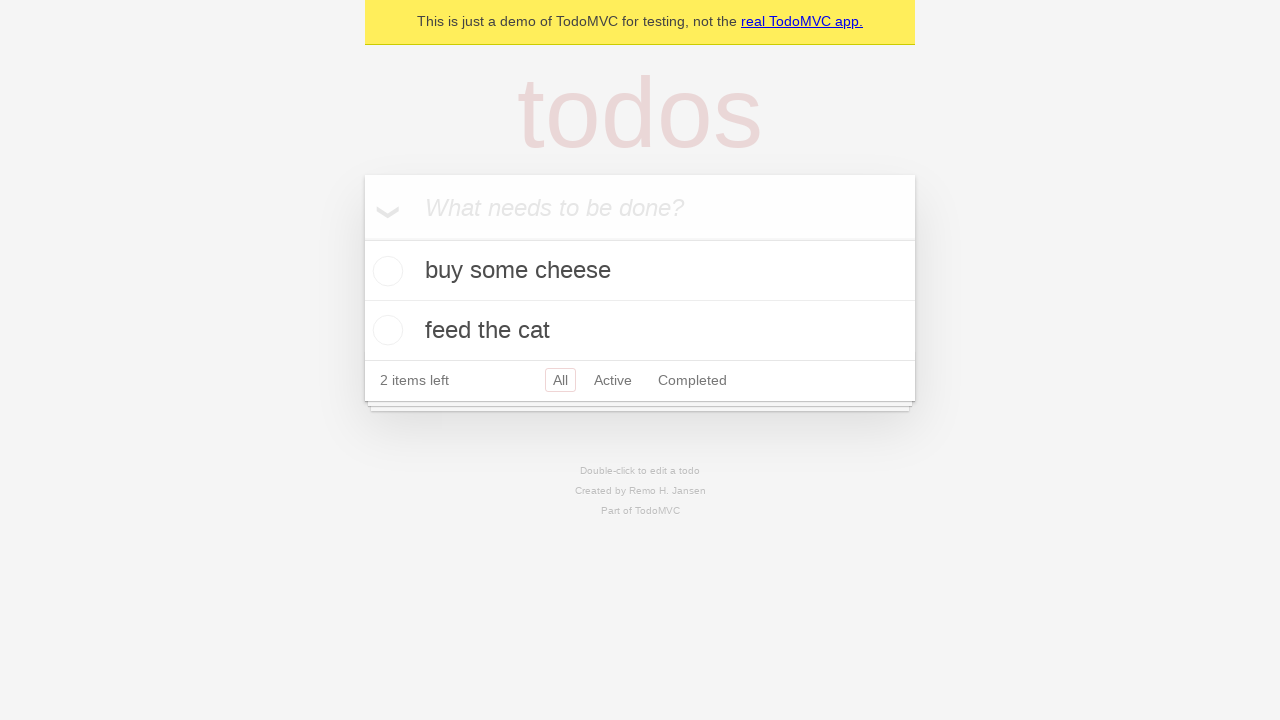

Second todo item appeared in the list, both todos now visible
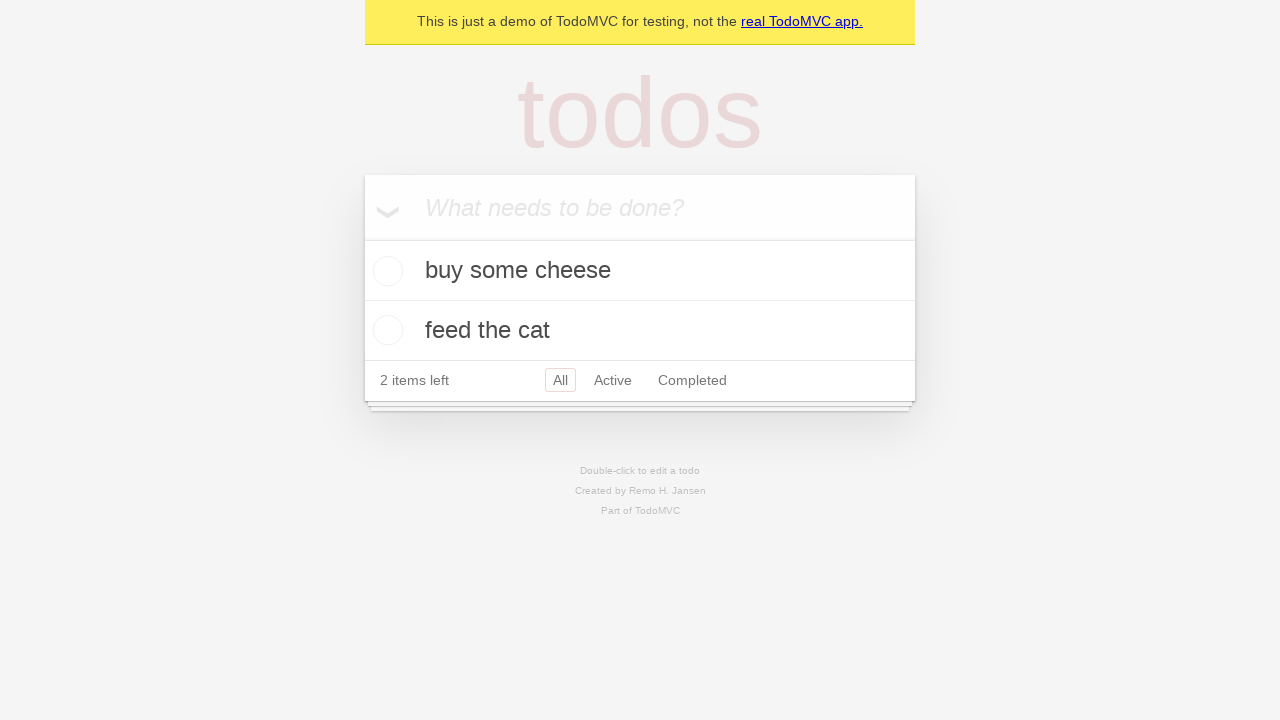

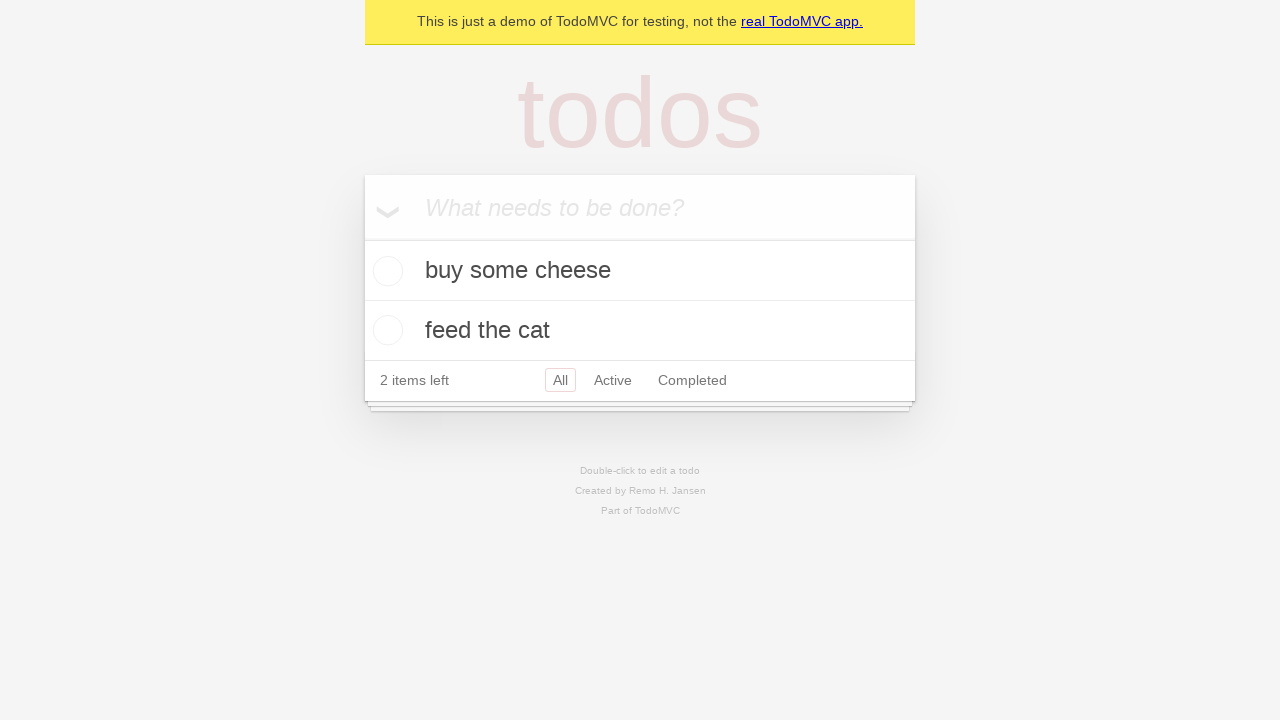